Tests search functionality by searching for "waitUntil" and verifying the number of results displayed

Starting URL: https://webdriver.io/

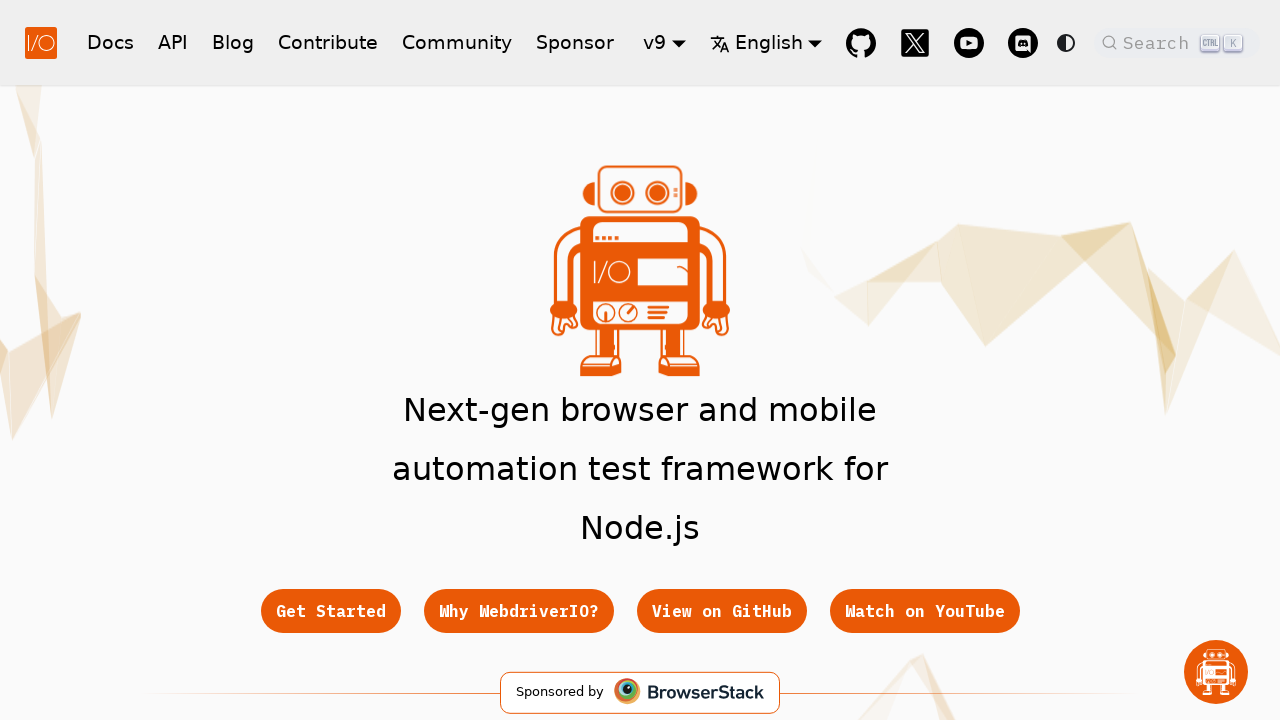

Clicked search button to open search dialog at (1177, 42) on xpath=//*[@class="DocSearch DocSearch-Button"]
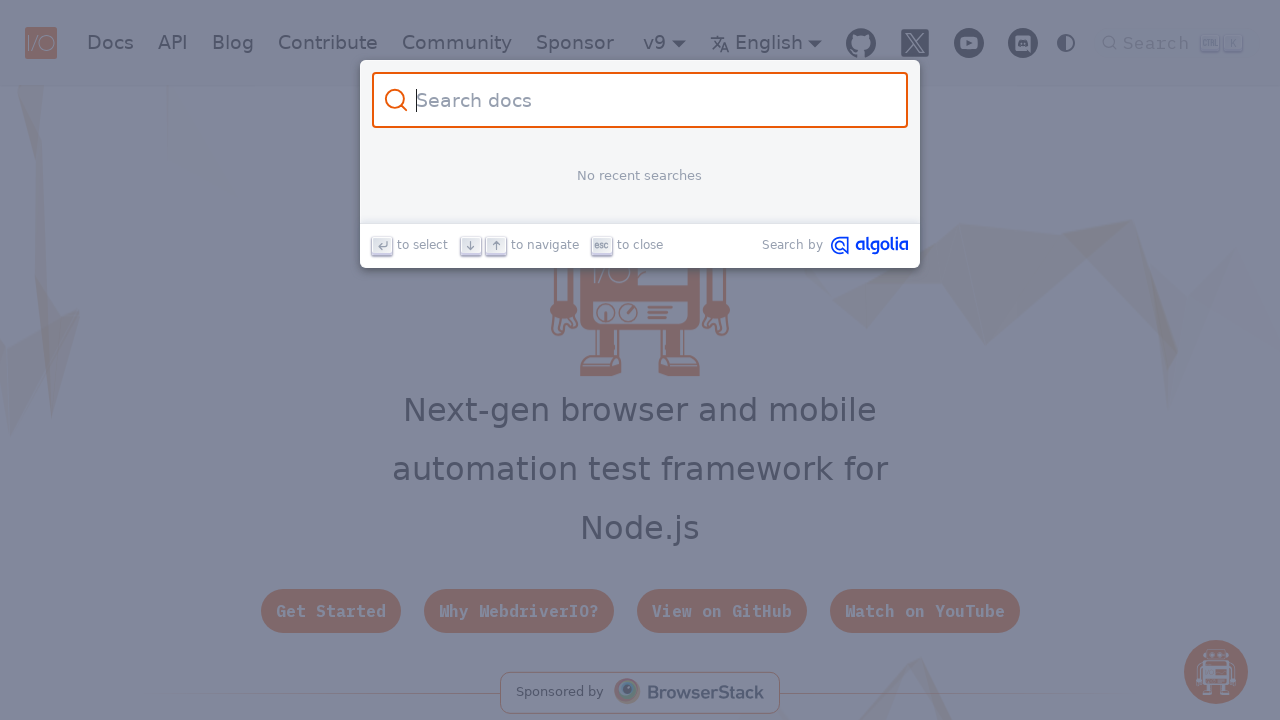

Clicked on search input field at (652, 100) on xpath=//*[@class="DocSearch-Input"]
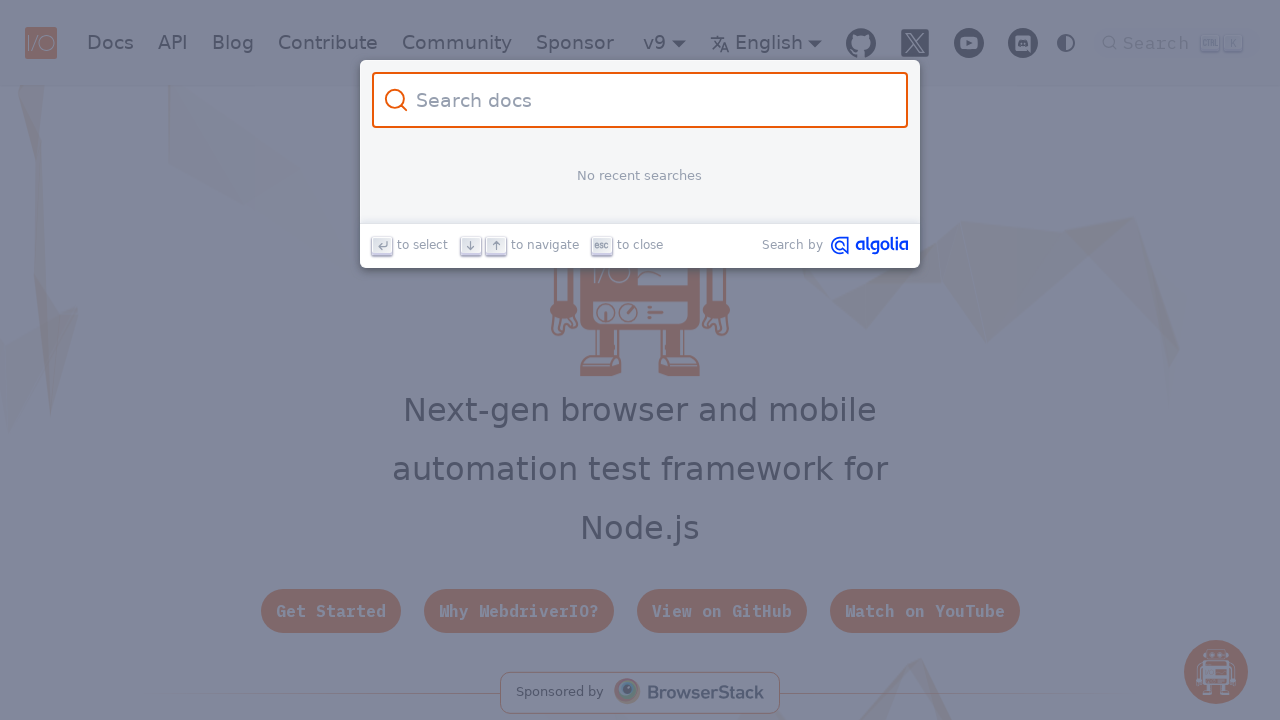

Filled search input with 'waitUntil' on //*[@class="DocSearch-Input"]
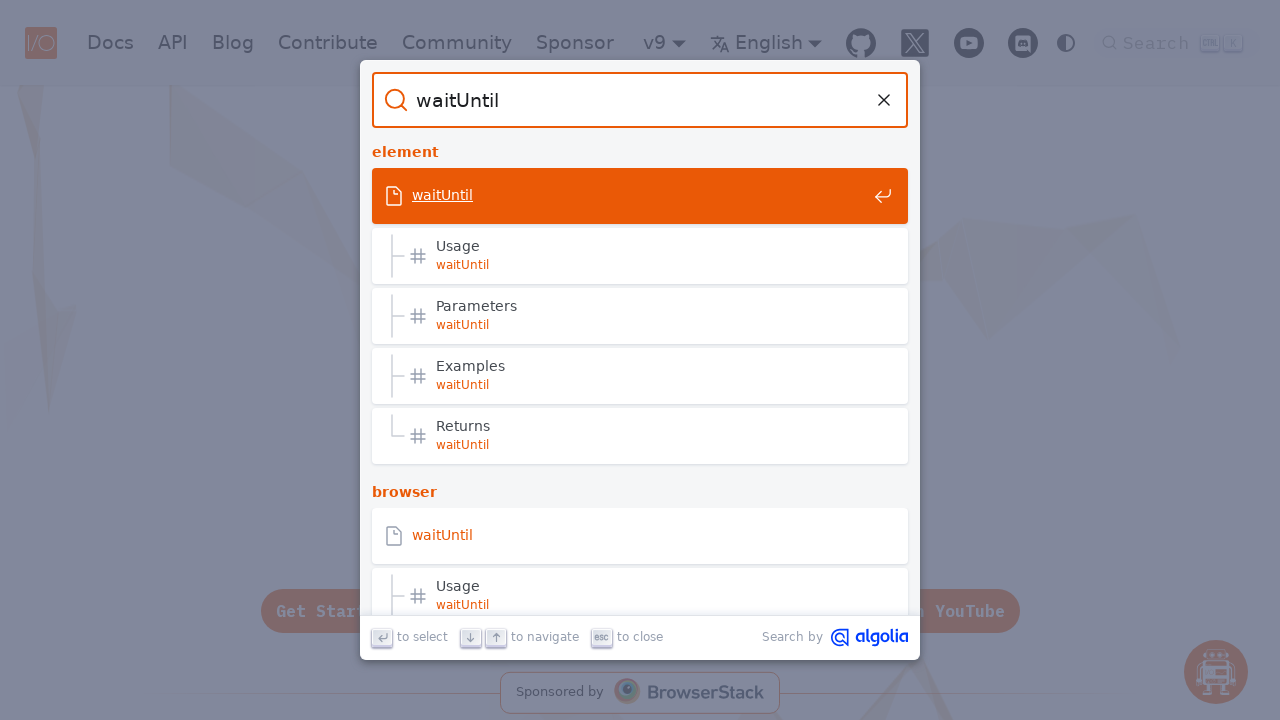

Waited for search results footer to appear - 43 results found for 'waitUntil'
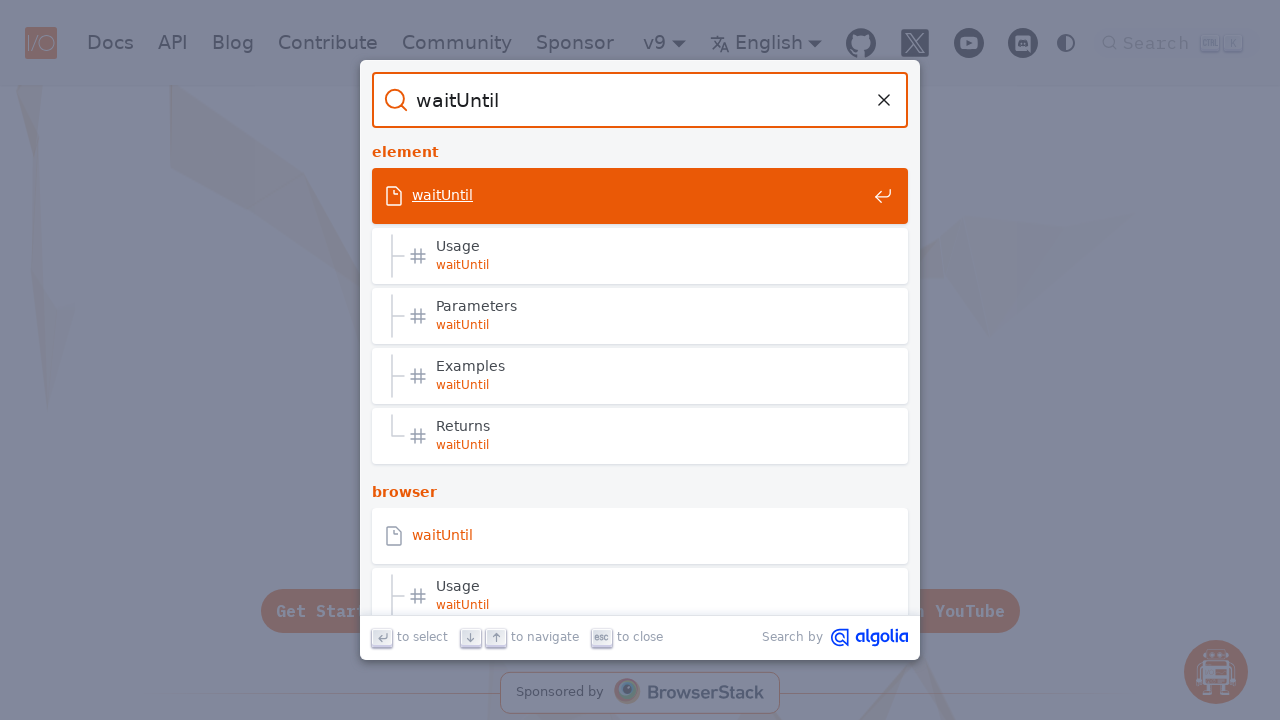

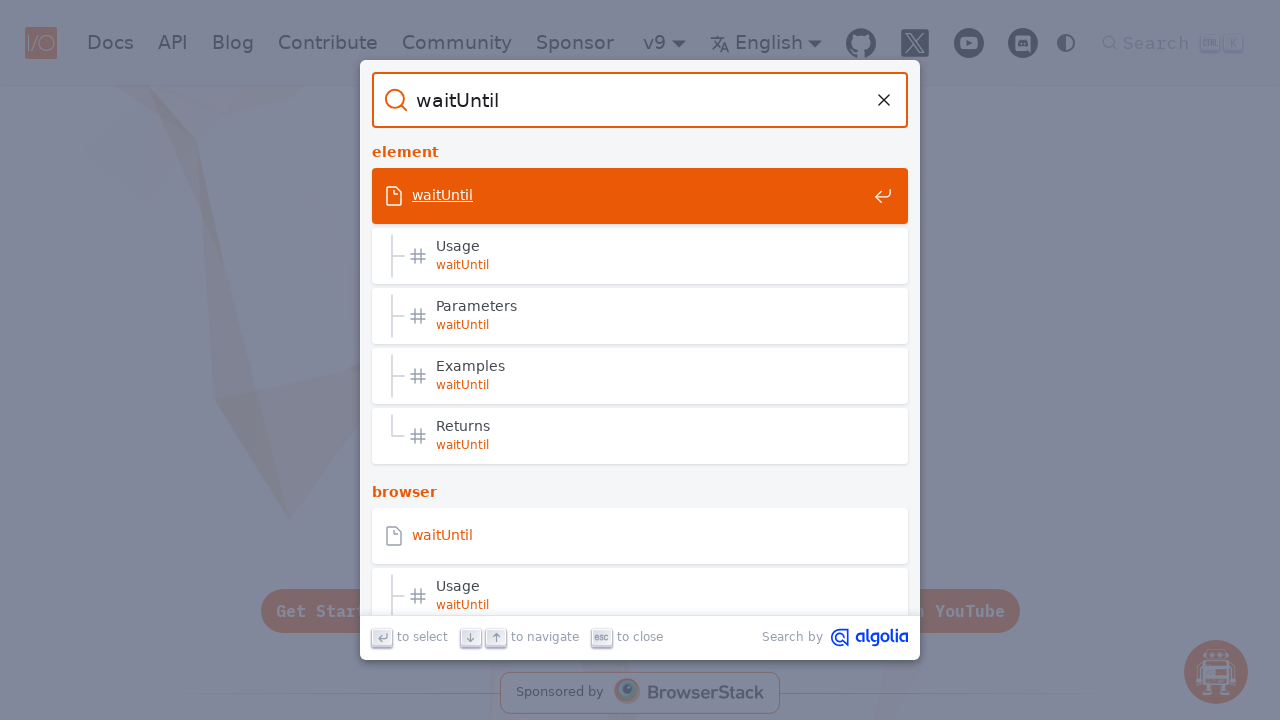